Tests drag and drop functionality by dragging a draggable element onto a droppable target area

Starting URL: https://demoqa.com/droppable

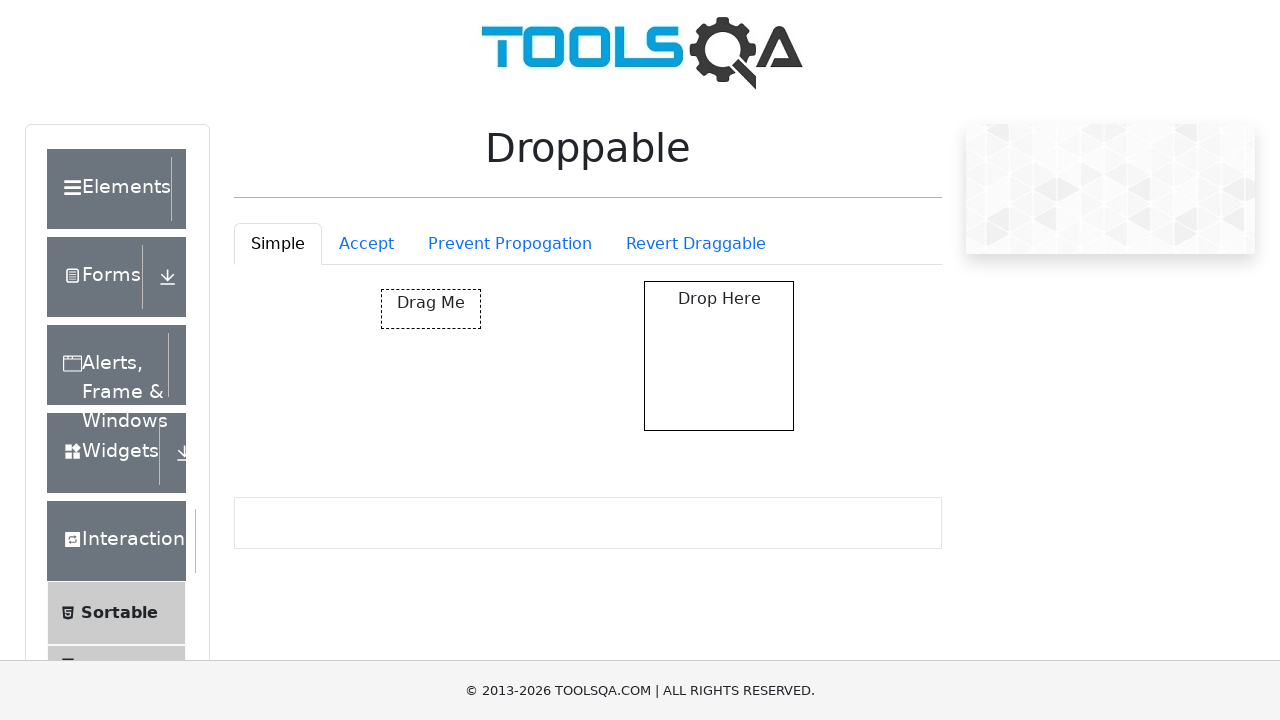

Located the draggable element
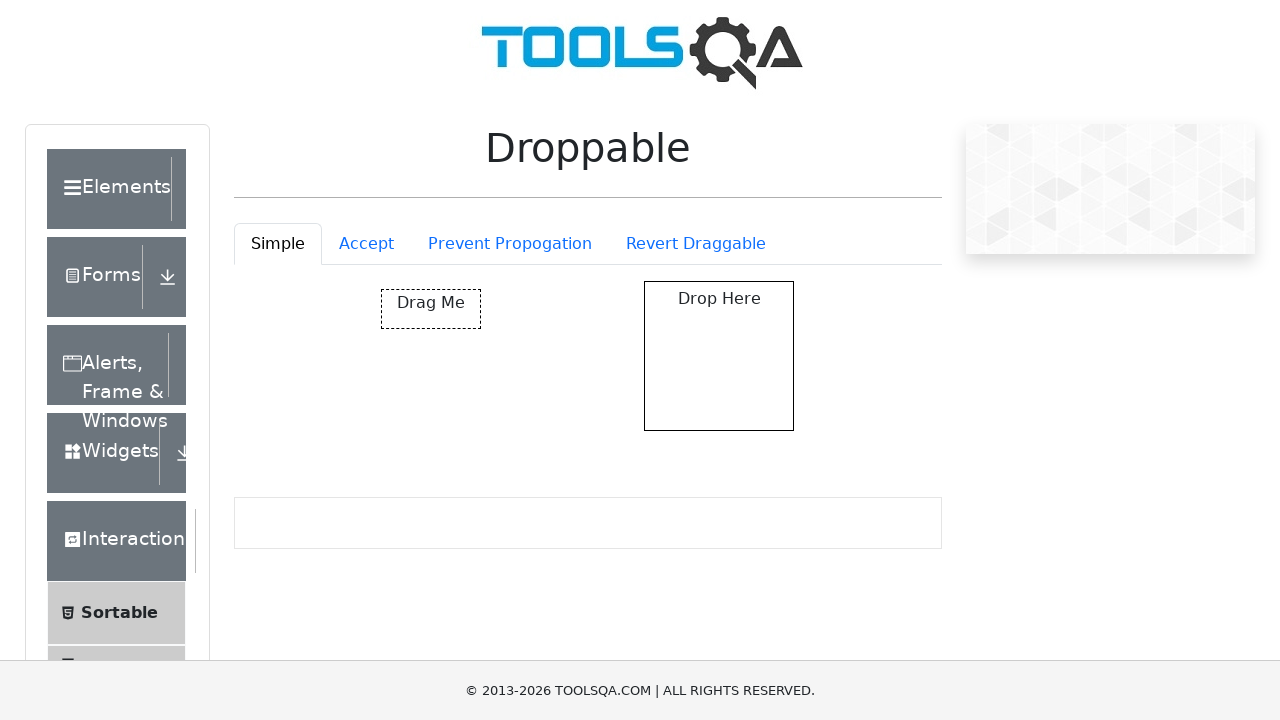

Located the droppable target element
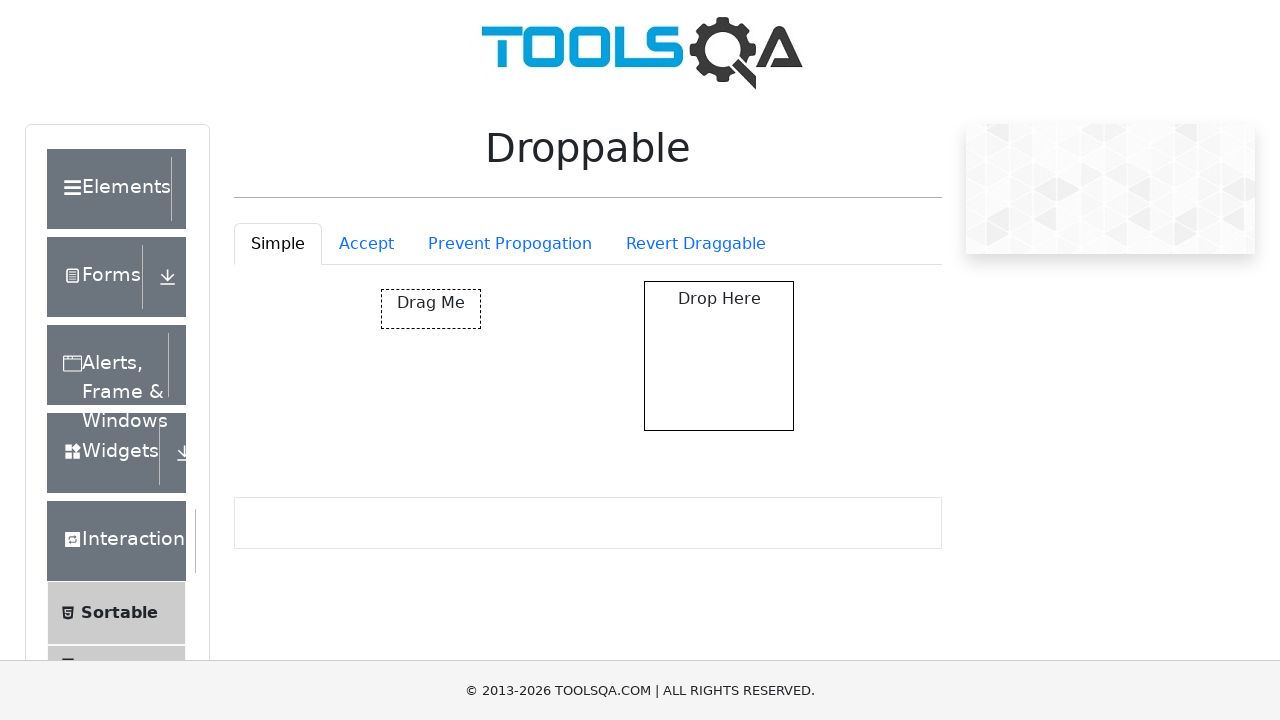

Dragged the draggable element onto the droppable target area at (719, 356)
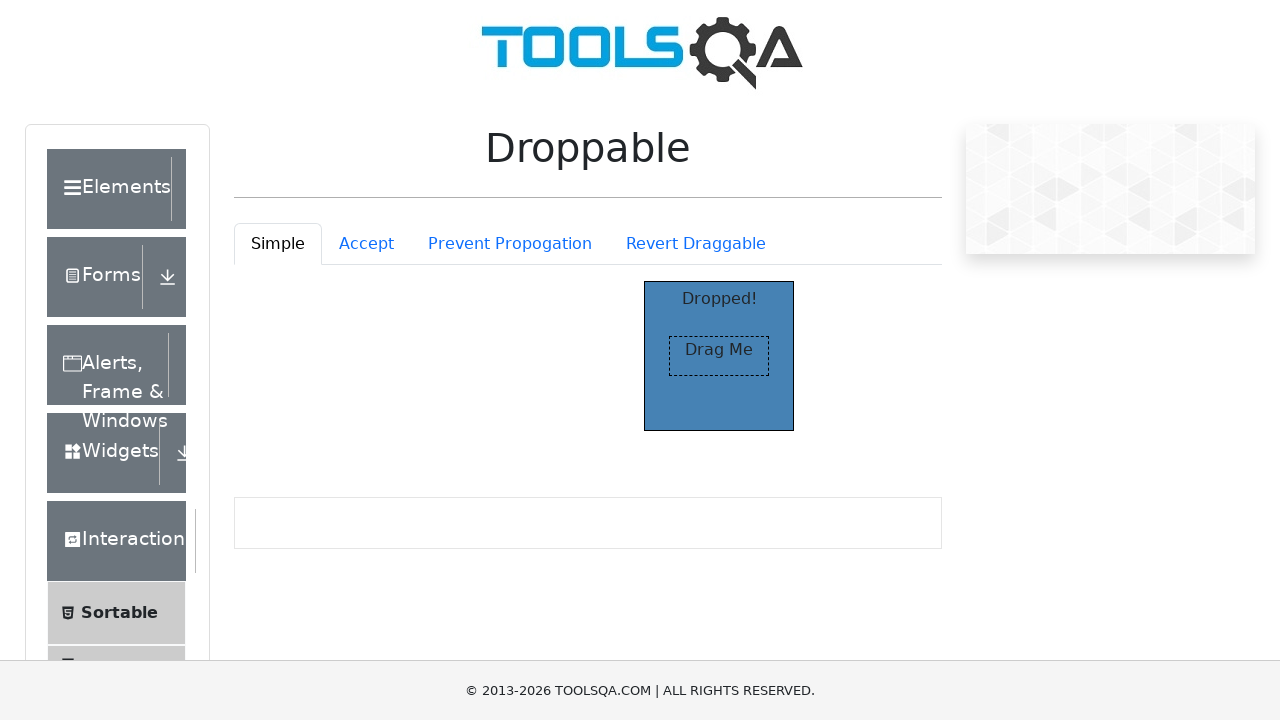

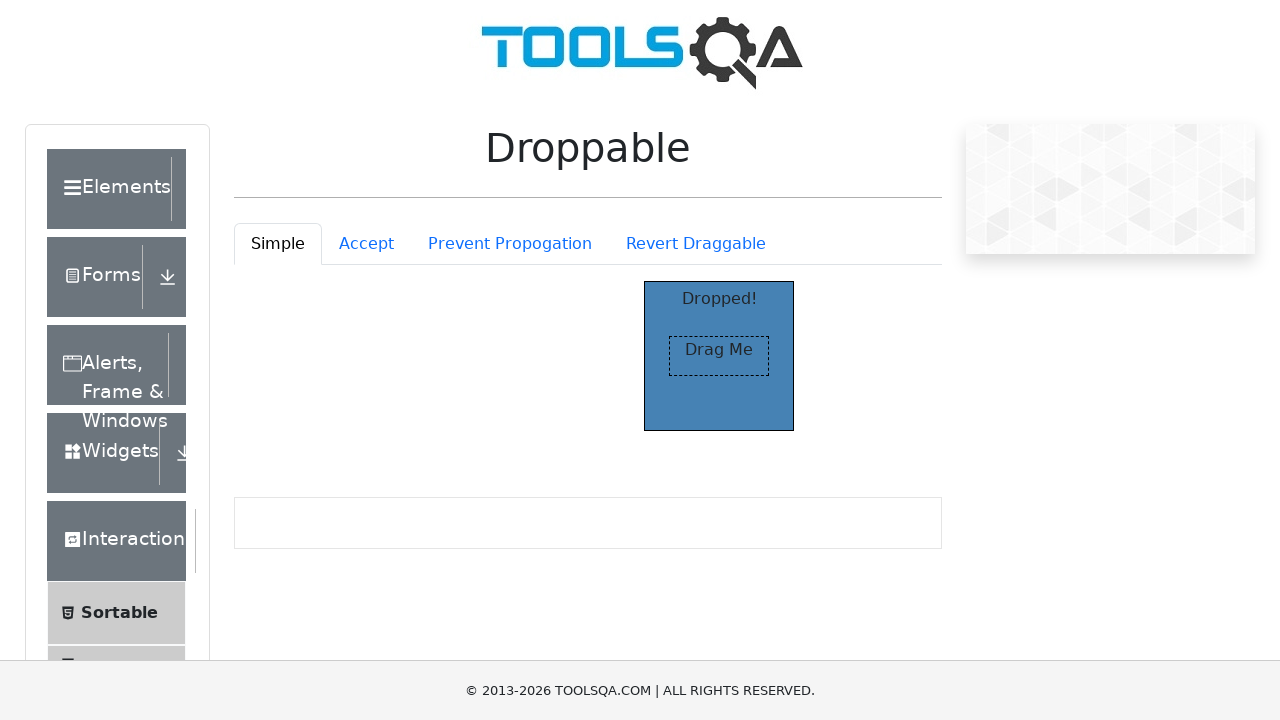